Tests that a todo item is removed when edited to an empty string.

Starting URL: https://demo.playwright.dev/todomvc

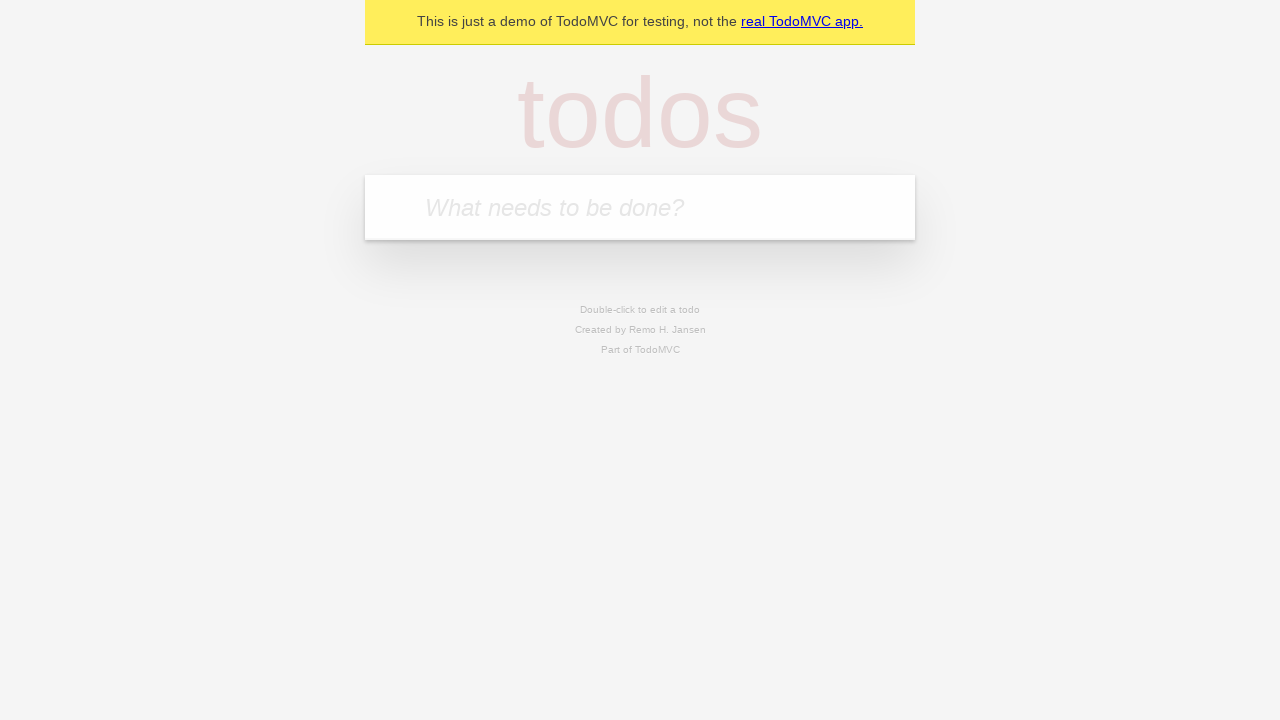

Filled new-todo input with 'buy some cheese' on .new-todo
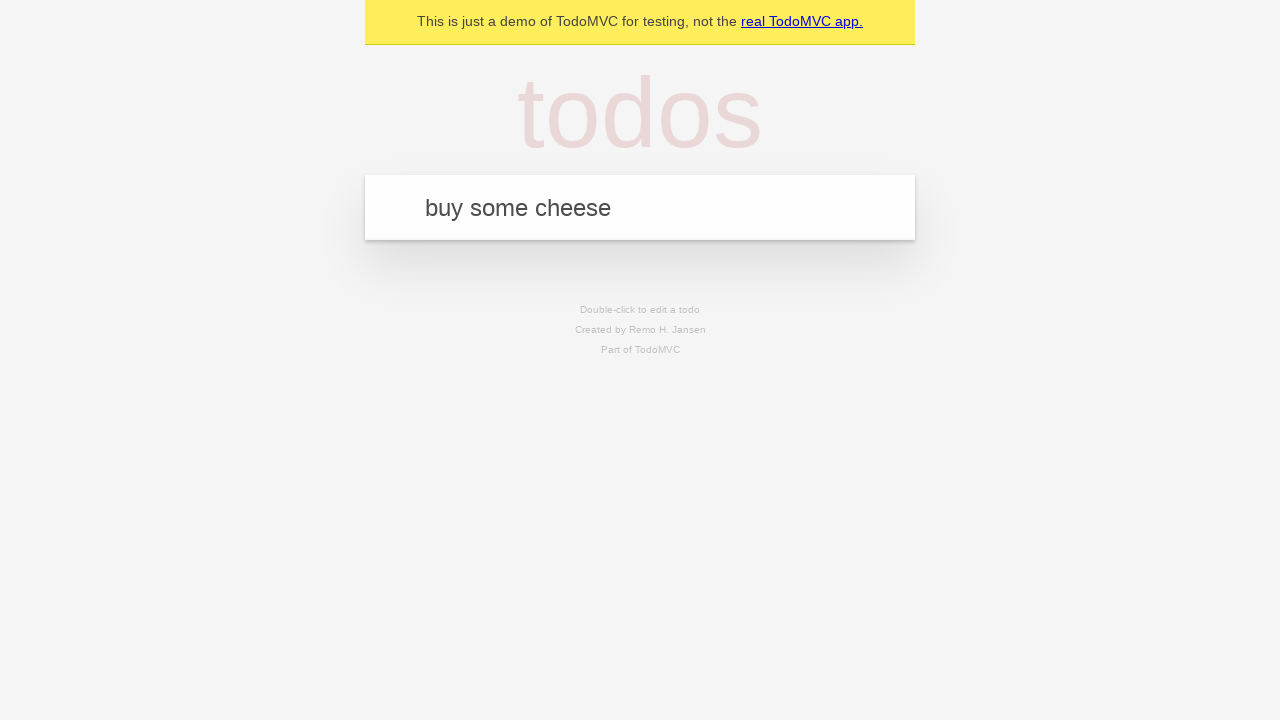

Pressed Enter to create first todo item on .new-todo
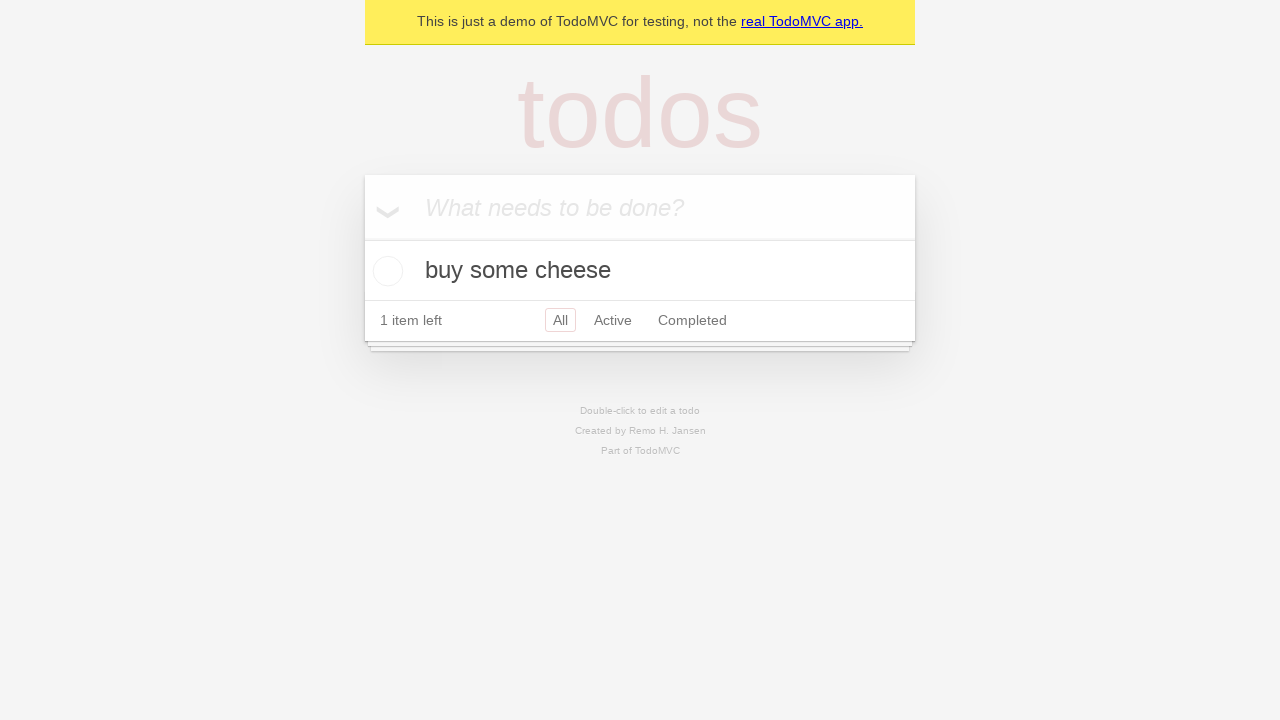

Filled new-todo input with 'feed the cat' on .new-todo
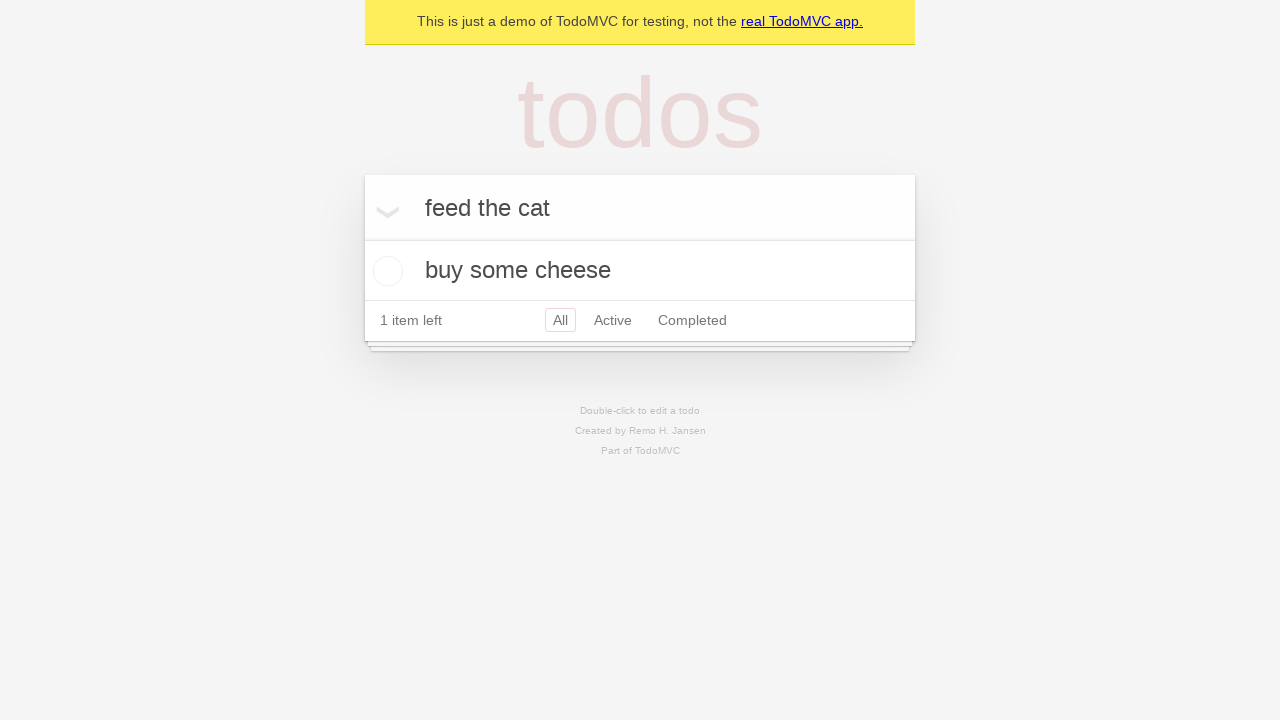

Pressed Enter to create second todo item on .new-todo
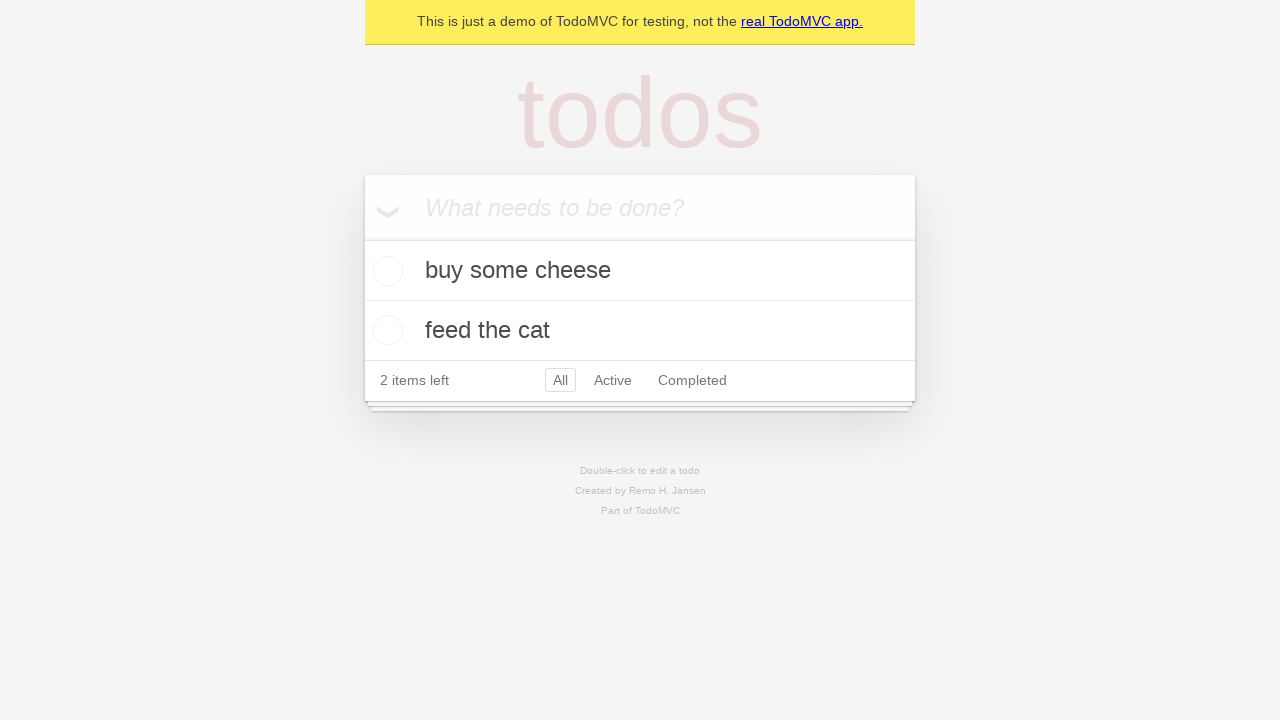

Filled new-todo input with 'book a doctors appointment' on .new-todo
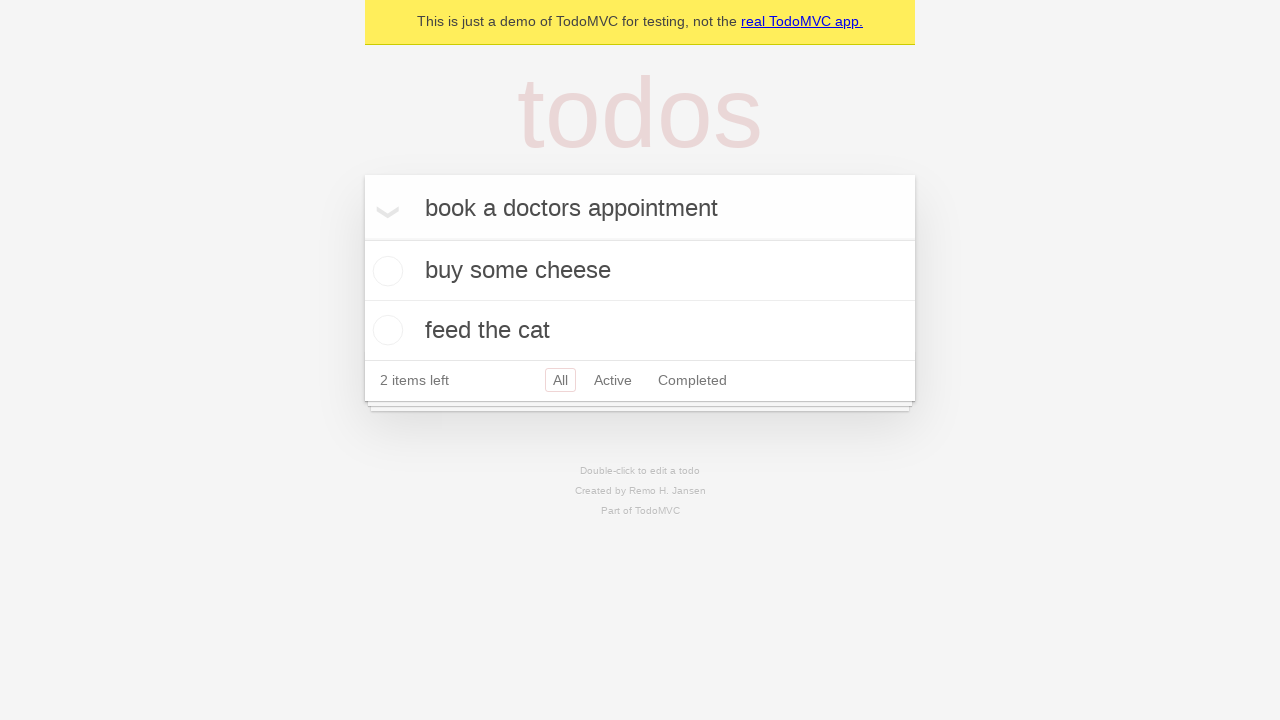

Pressed Enter to create third todo item on .new-todo
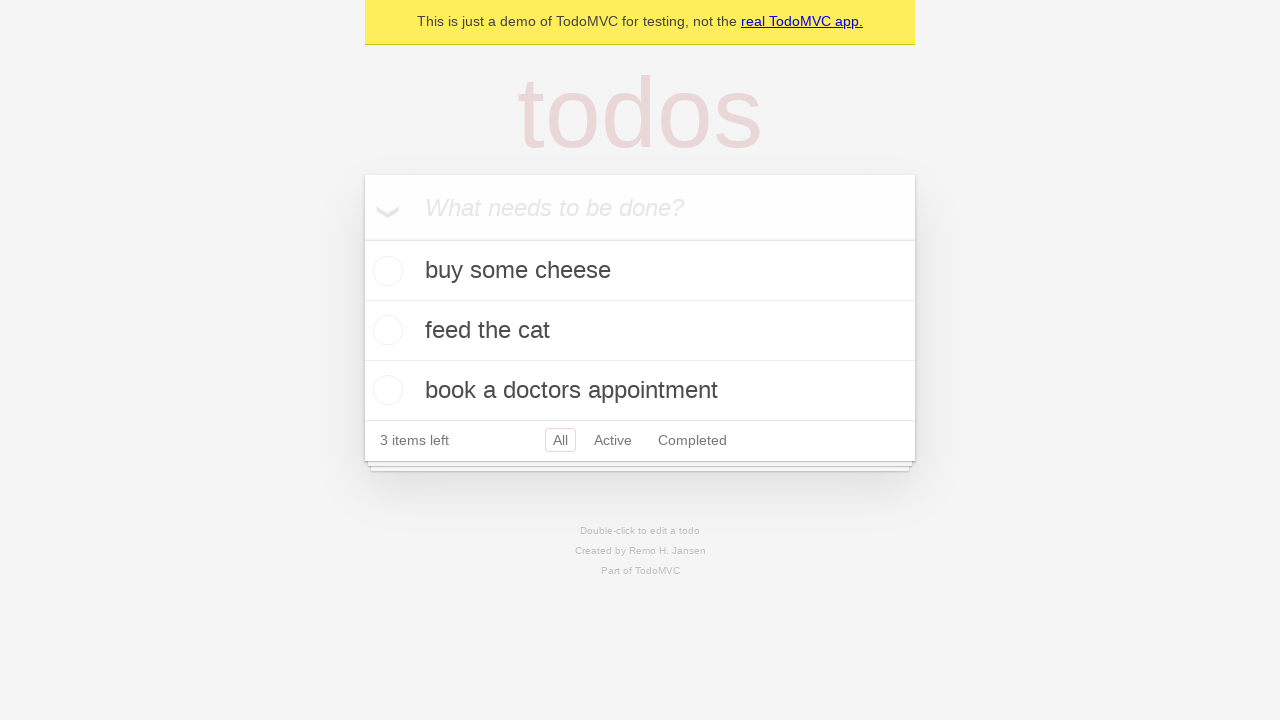

Double-clicked second todo item to enter edit mode at (640, 331) on .todo-list li >> nth=1
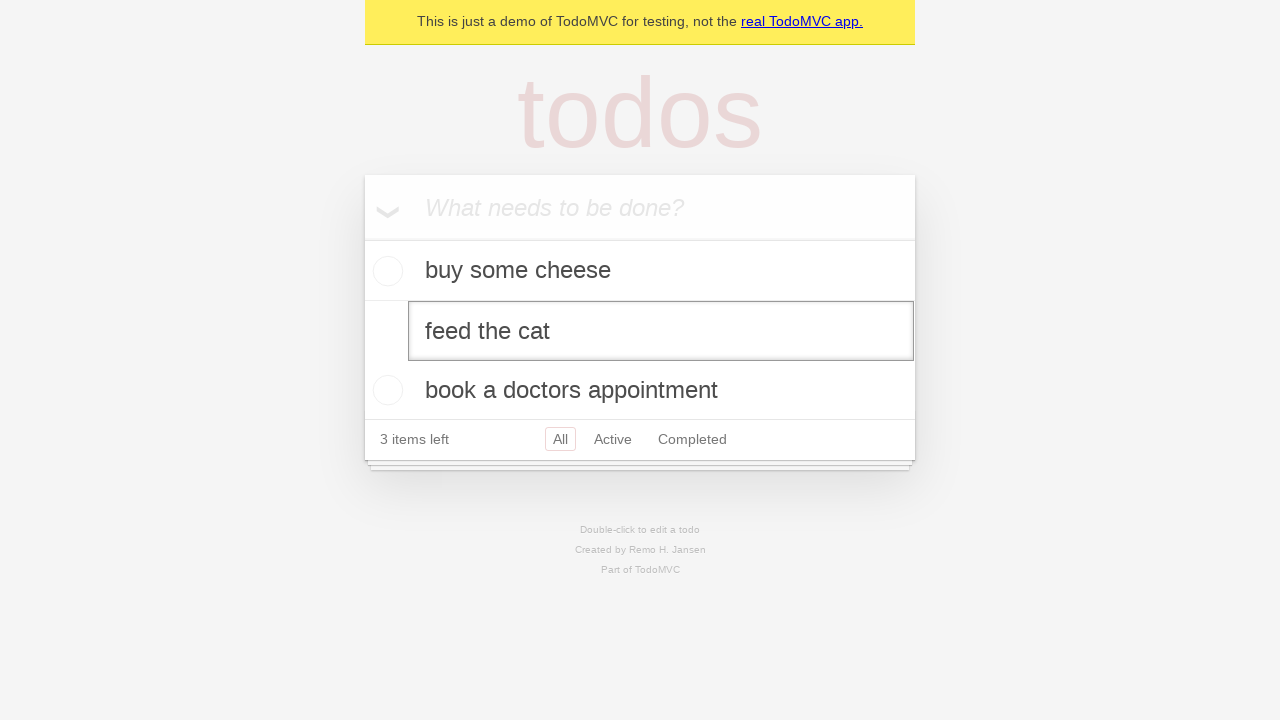

Cleared edit field to empty string on .todo-list li >> nth=1 >> .edit
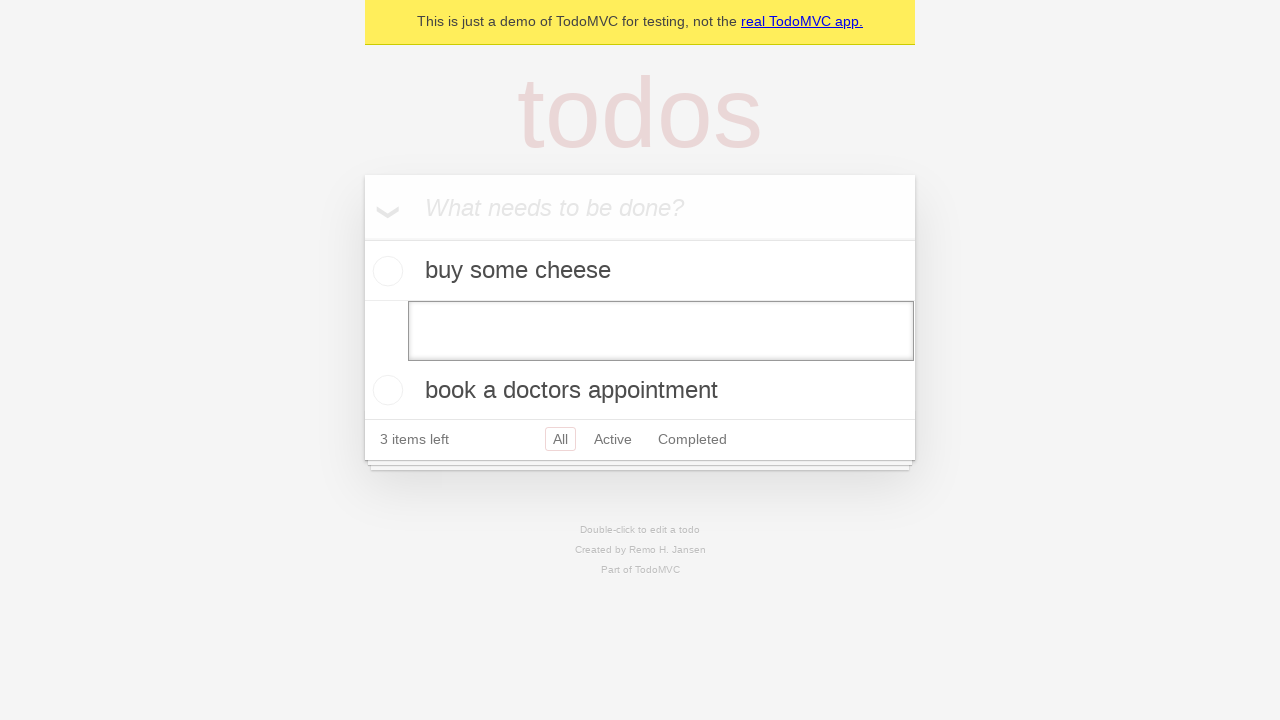

Pressed Enter to confirm empty edit, removing the todo item on .todo-list li >> nth=1 >> .edit
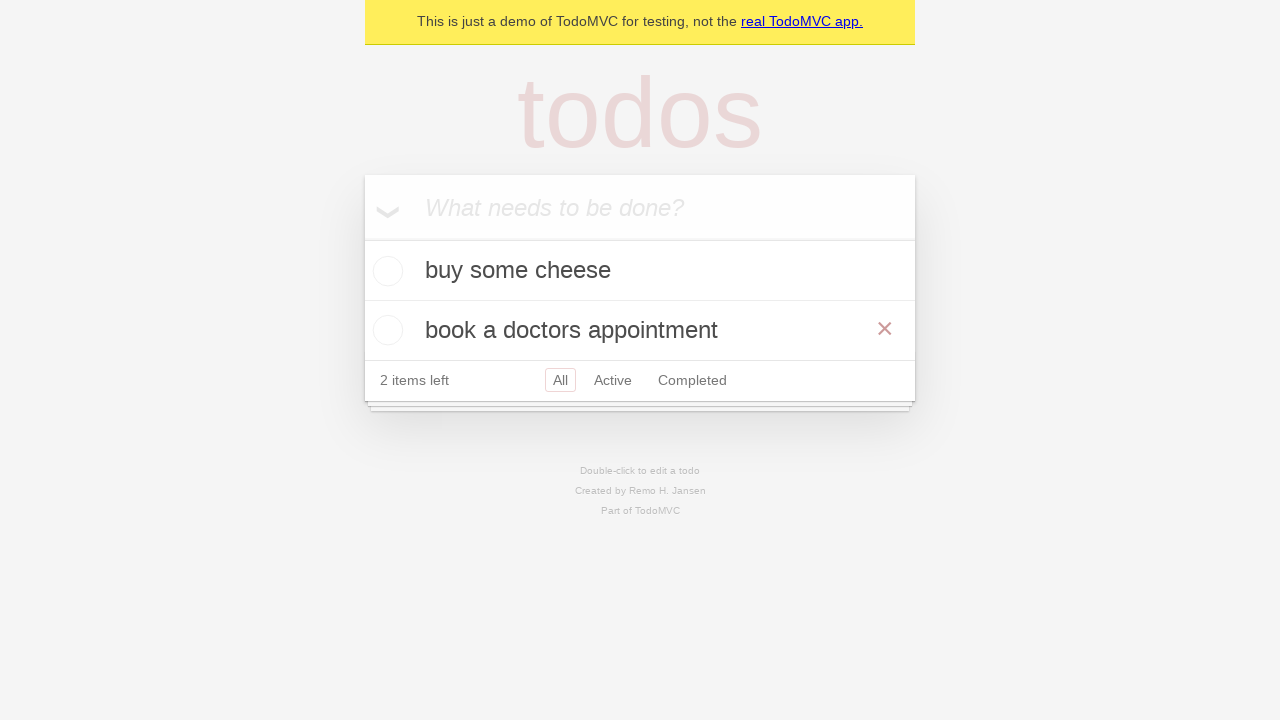

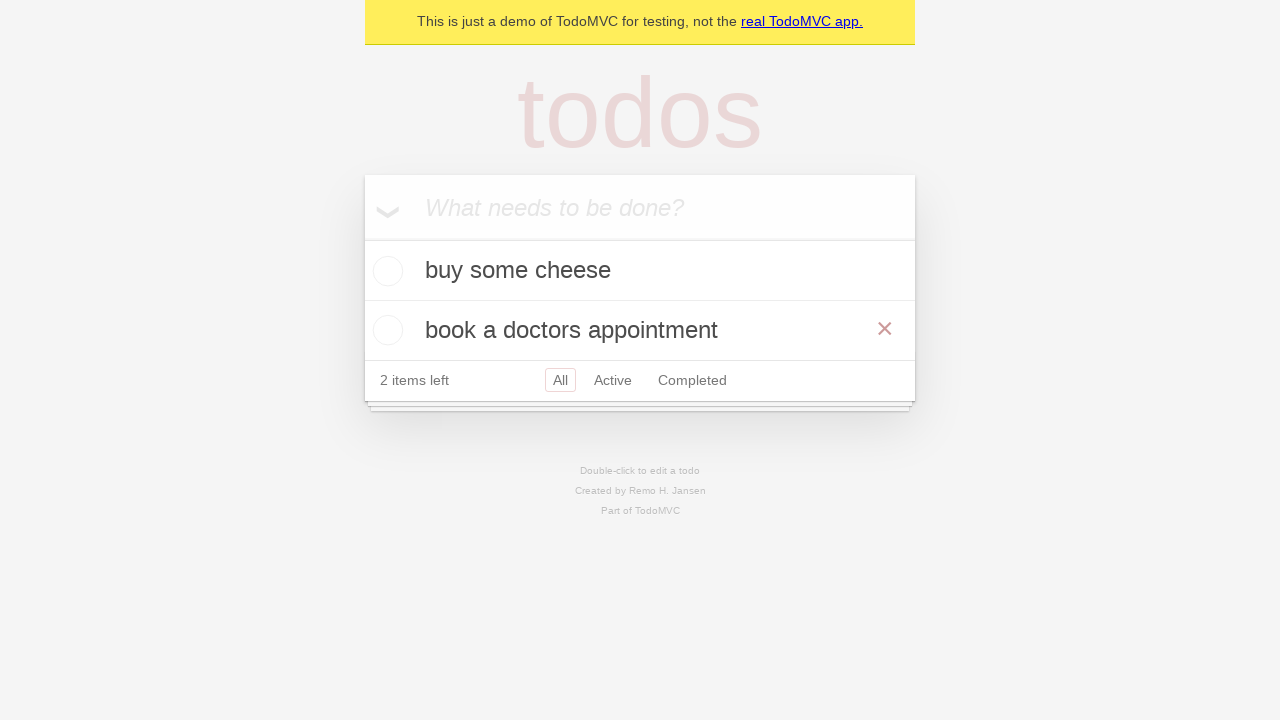